Tests JavaScript confirm dialog handling by clicking a button that triggers a confirm dialog, dismissing it, and verifying the cancel result message

Starting URL: https://the-internet.herokuapp.com/javascript_alerts

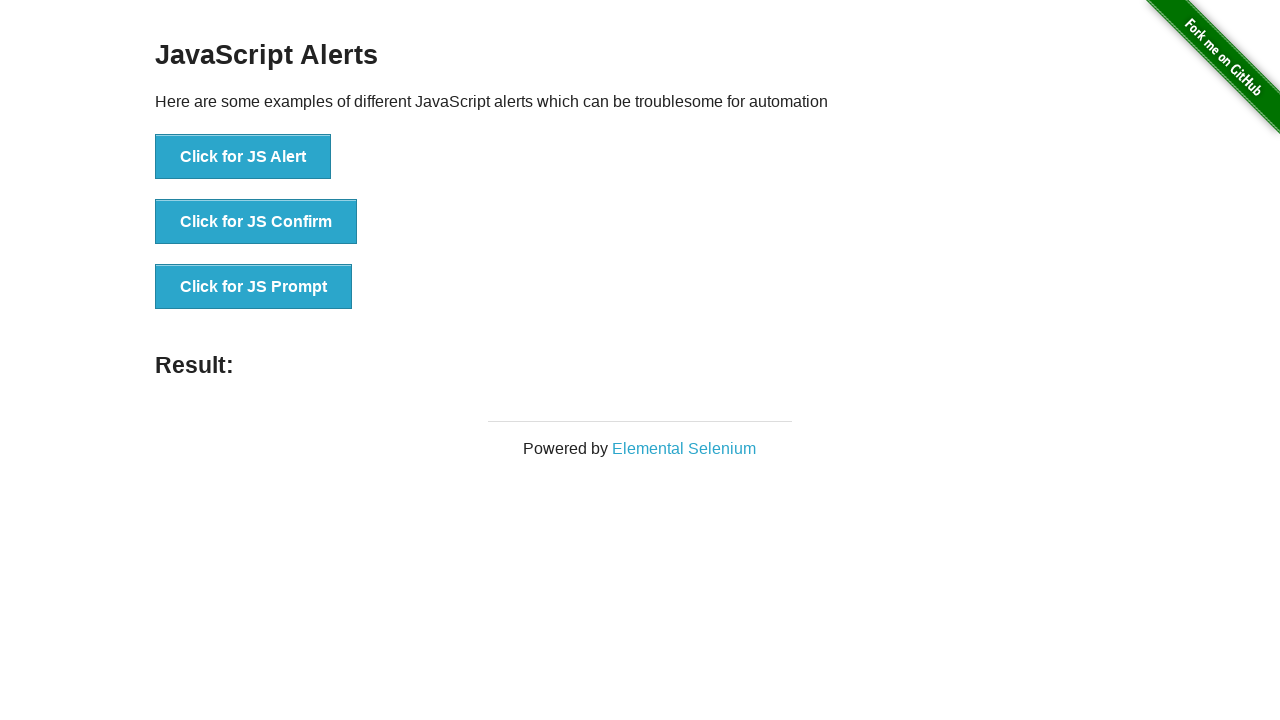

Set up dialog handler to dismiss confirm dialogs
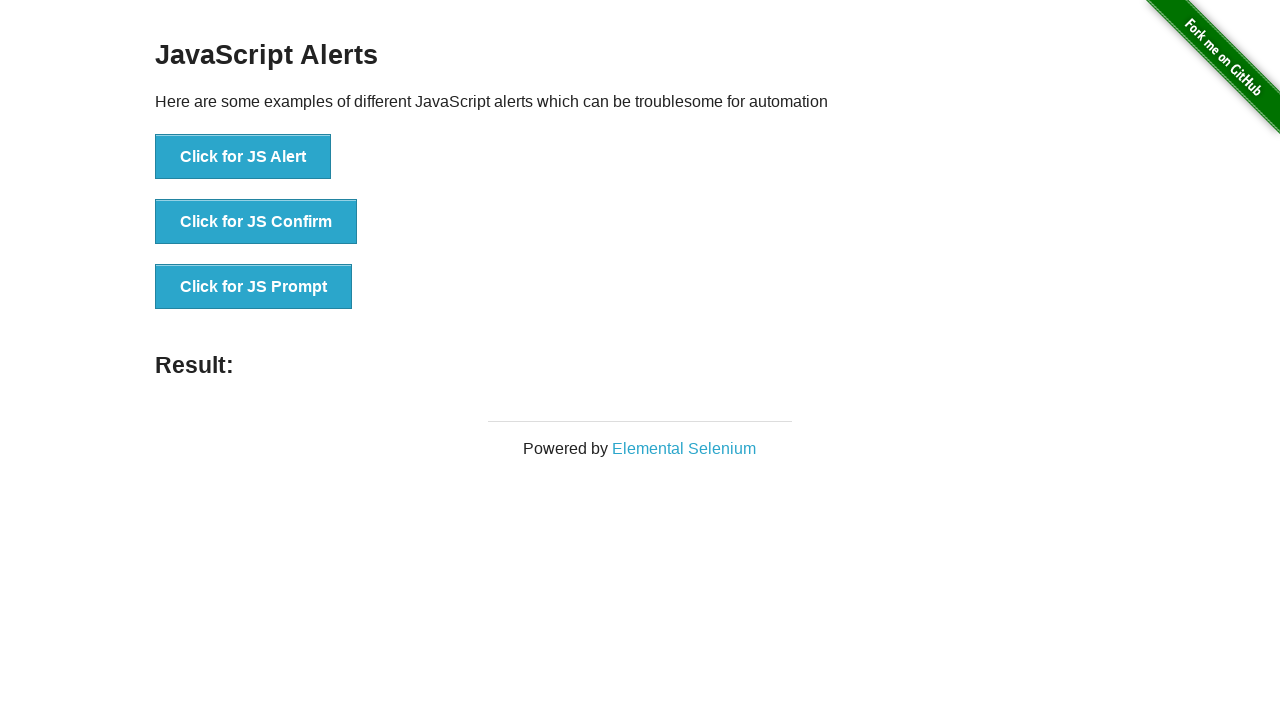

Clicked 'Click for JS Confirm' button to trigger confirm dialog at (256, 222) on internal:role=button[name="Click for JS Confirm"i]
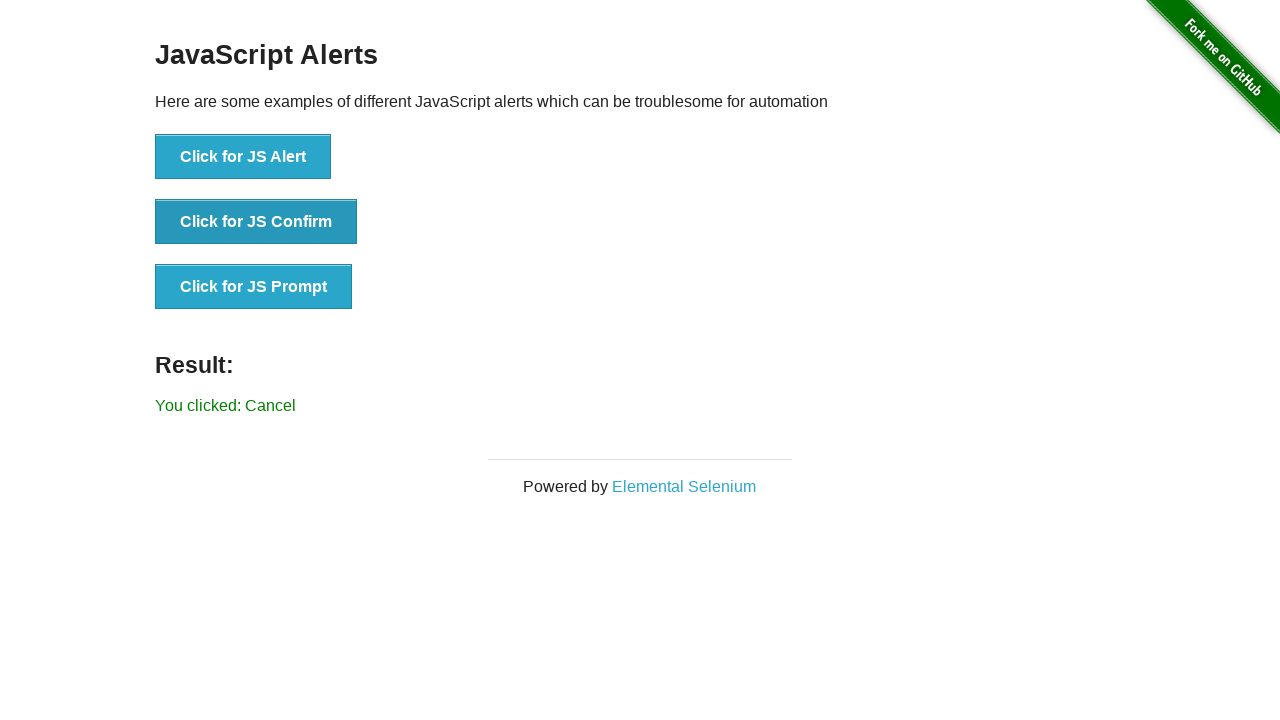

Verified cancel result message is displayed after dismissing confirm dialog
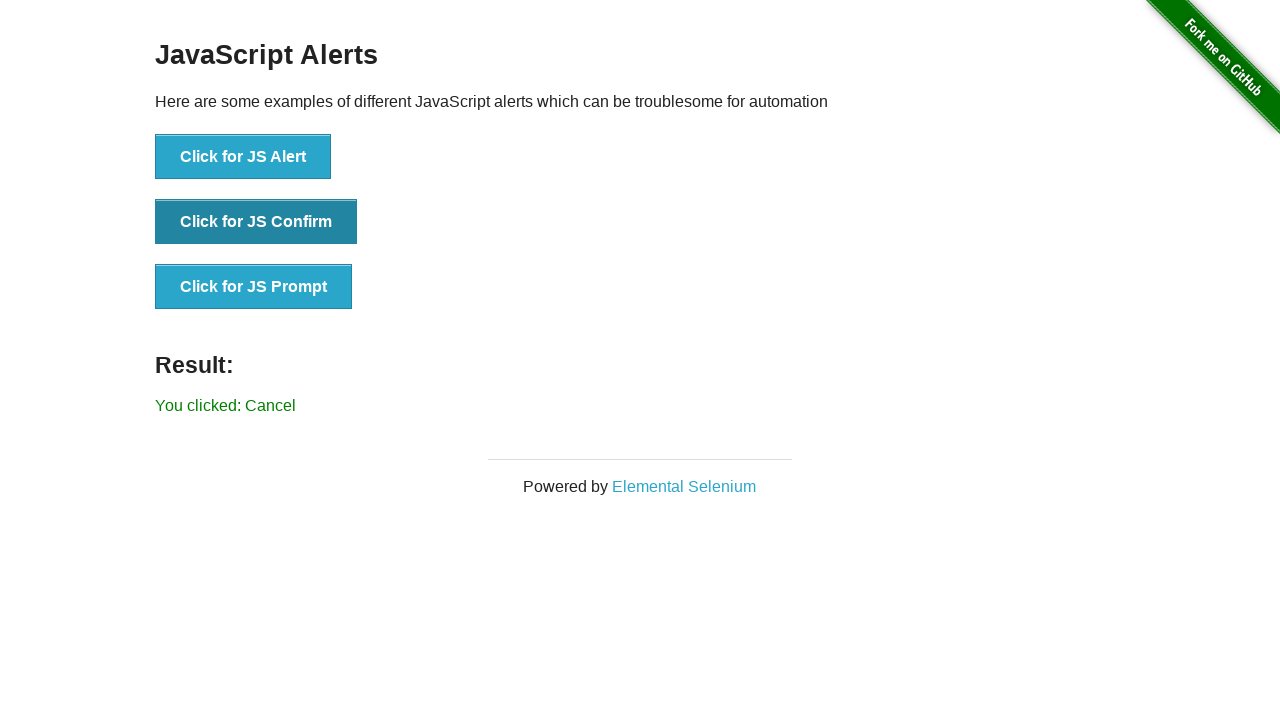

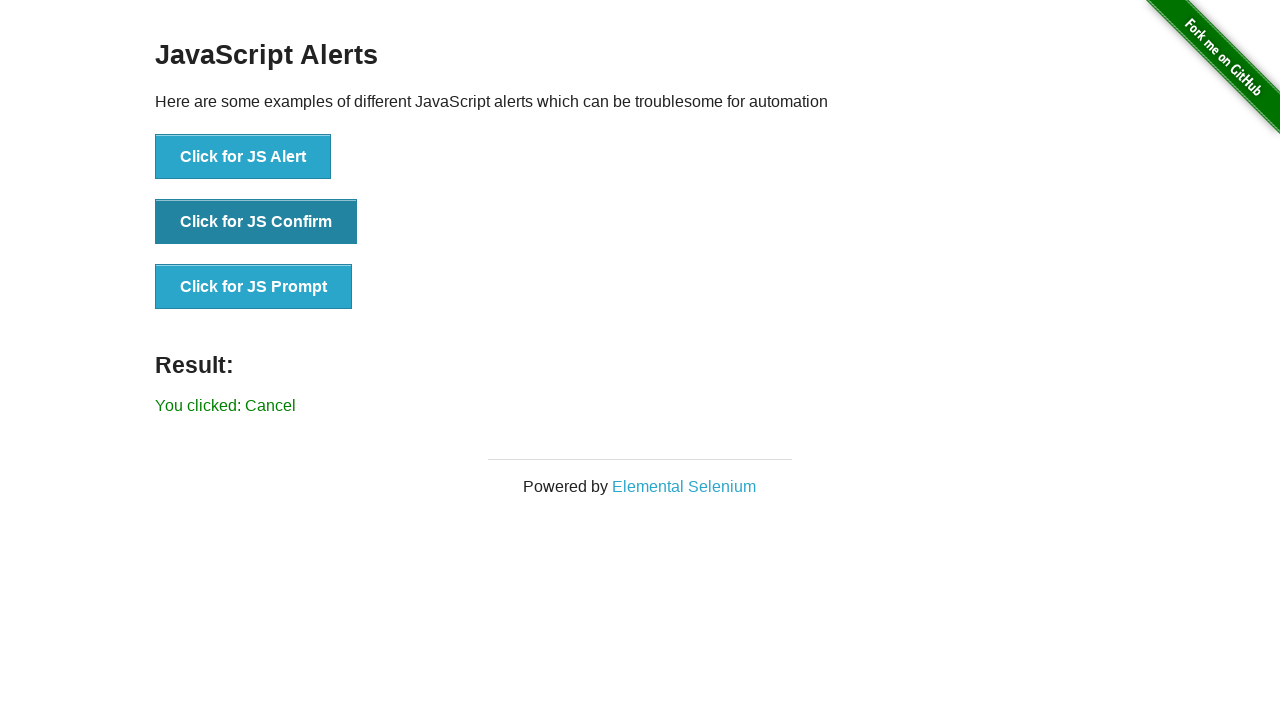